Tests that a left click on the right-click button does not trigger the right-click message

Starting URL: https://demoqa.com/buttons

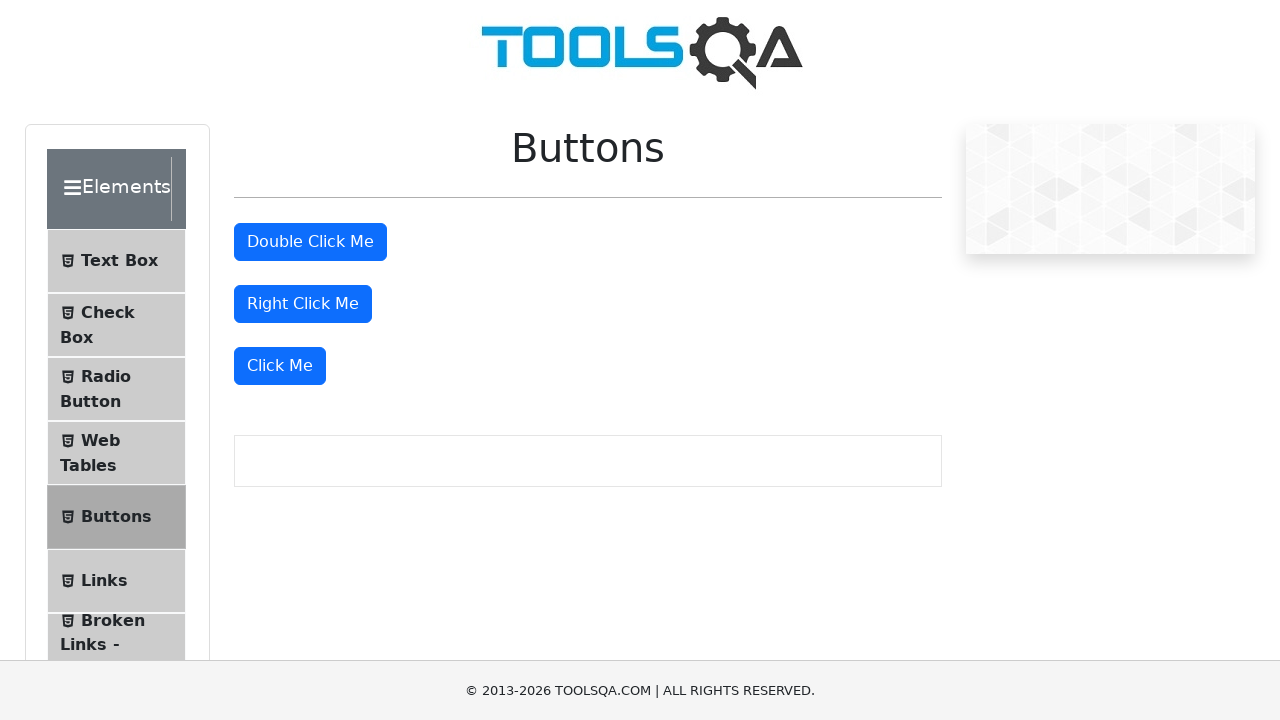

Left-clicked the right-click button at (303, 304) on #rightClickBtn
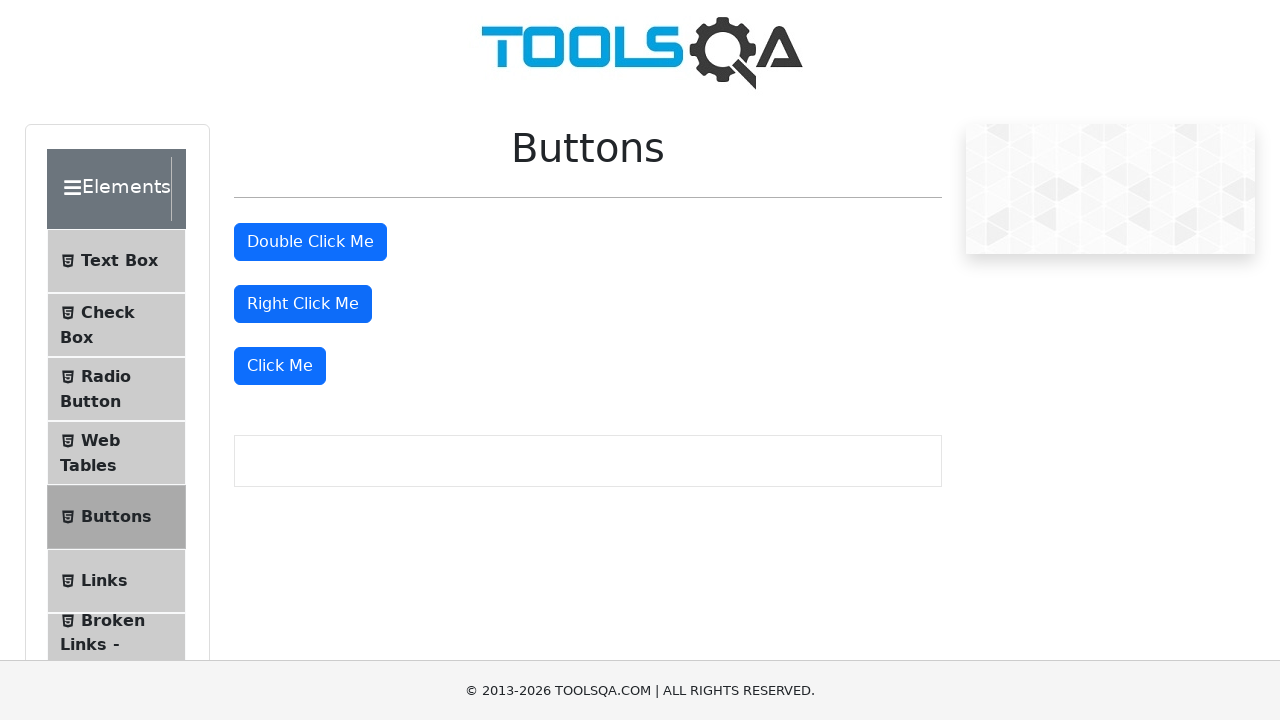

Waited 500ms to ensure right-click message would have appeared if triggered
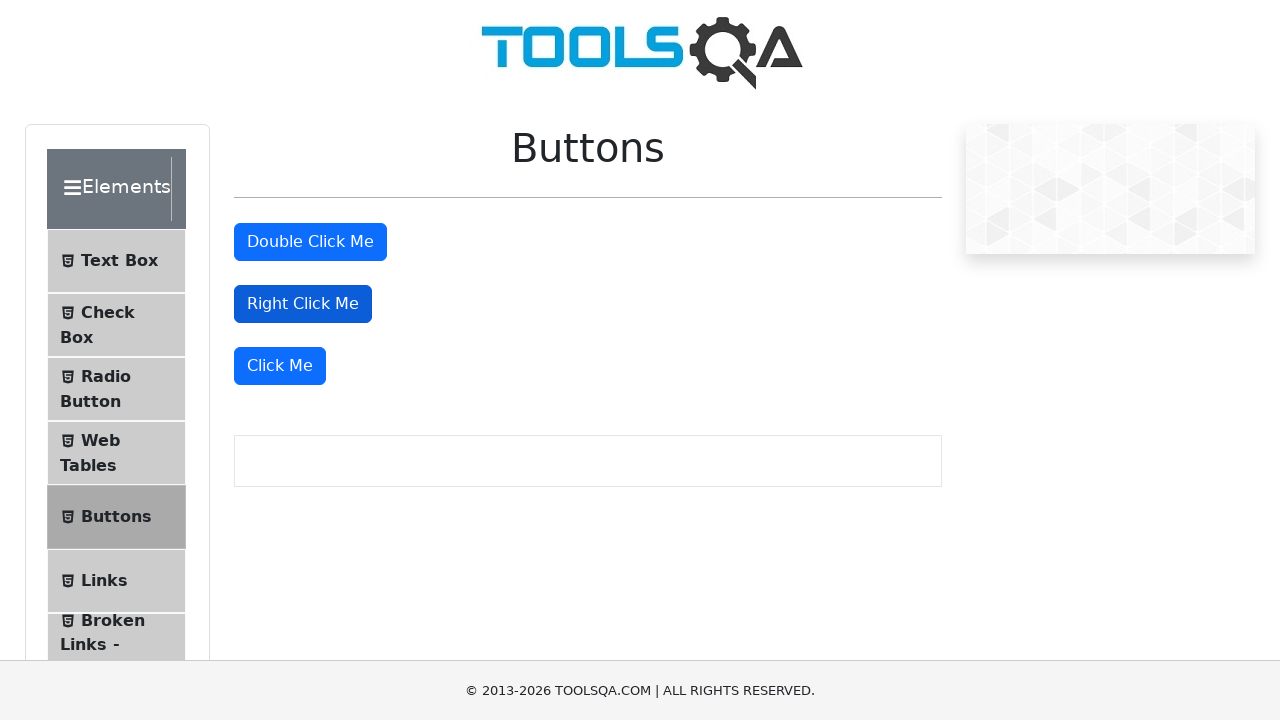

Verified that right-click message does not appear (count == 0)
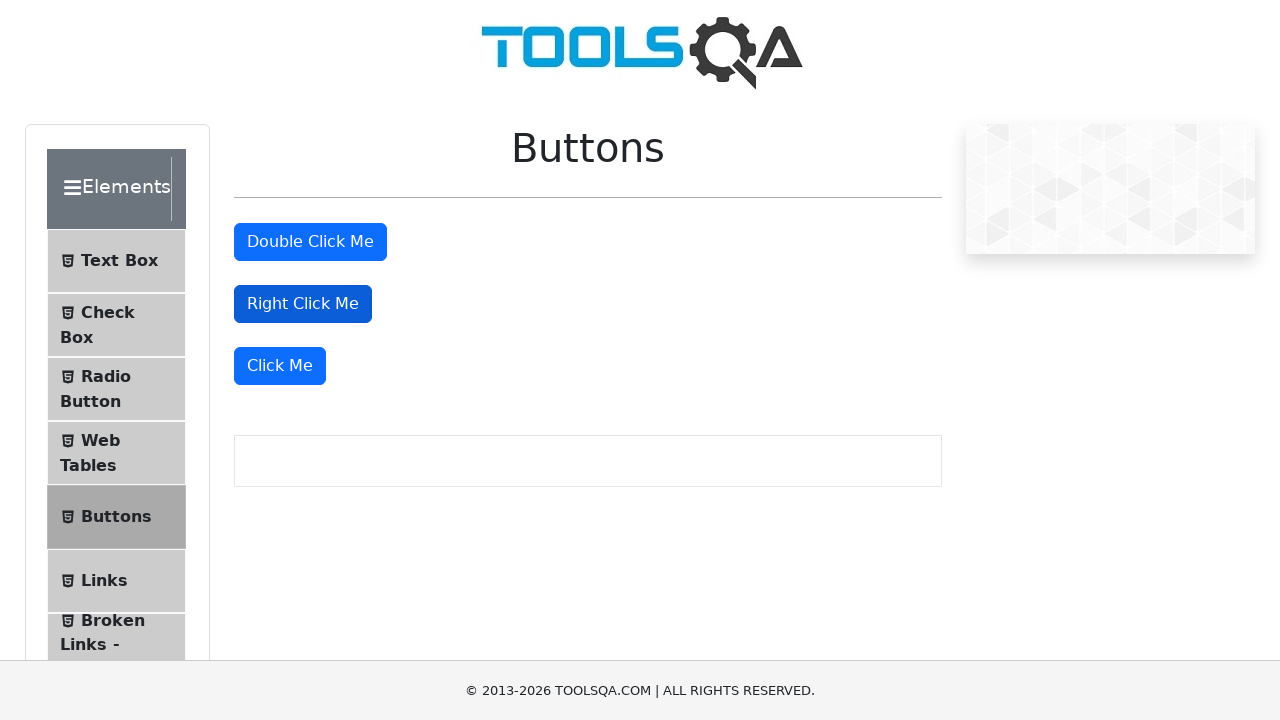

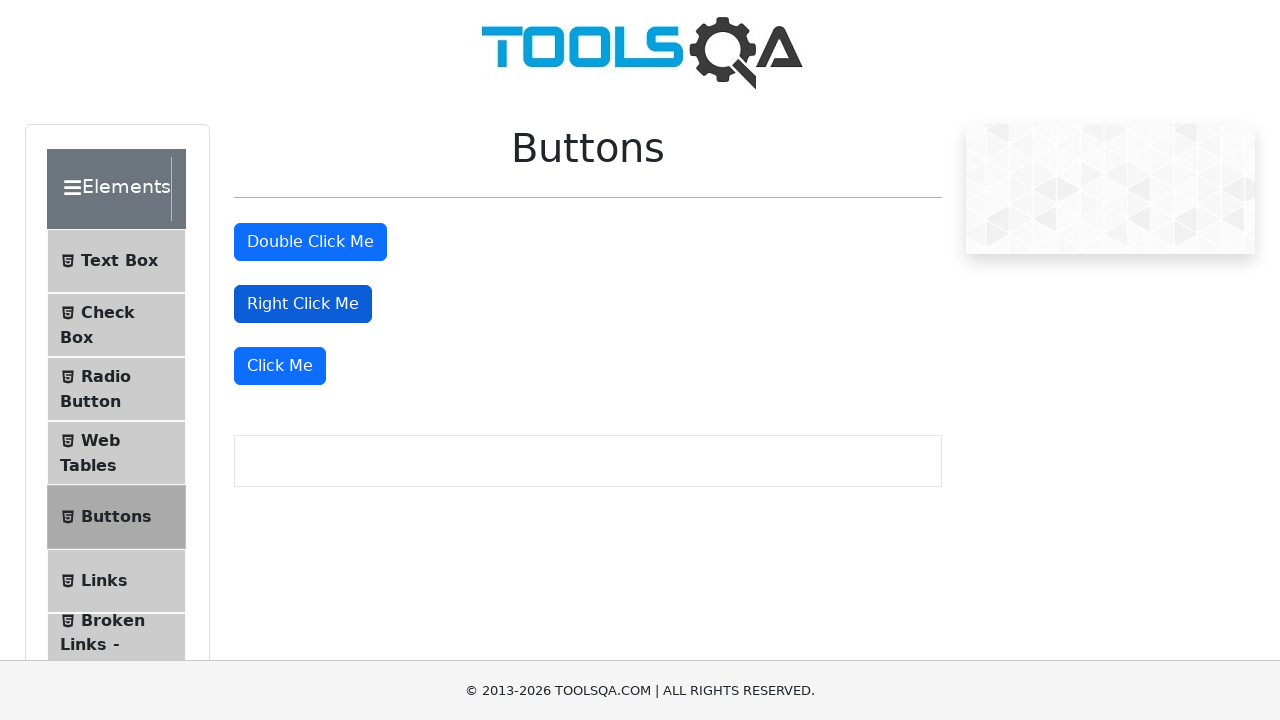